Tests drag and drop functionality on jQuery UI demo page by dragging an element onto a droppable target and verifying the drop was successful.

Starting URL: https://jqueryui.com/resources/demos/droppable/default.html

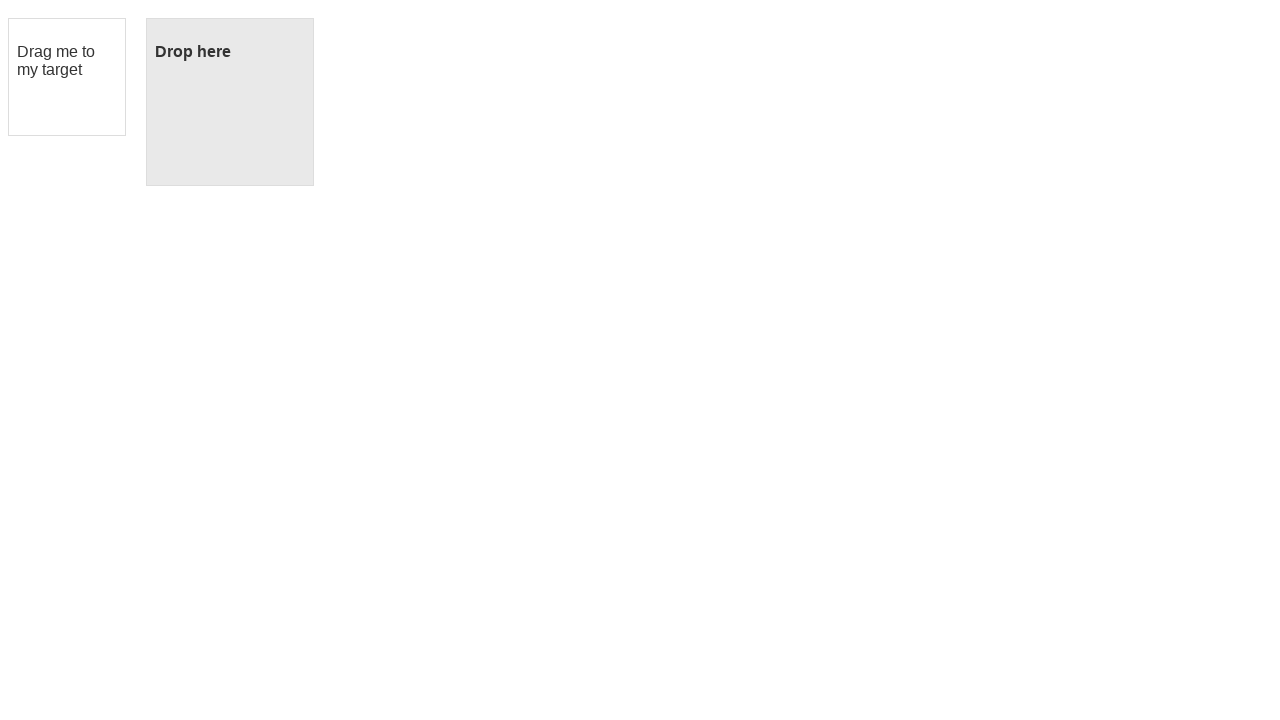

Located the draggable element with ID 'draggable'
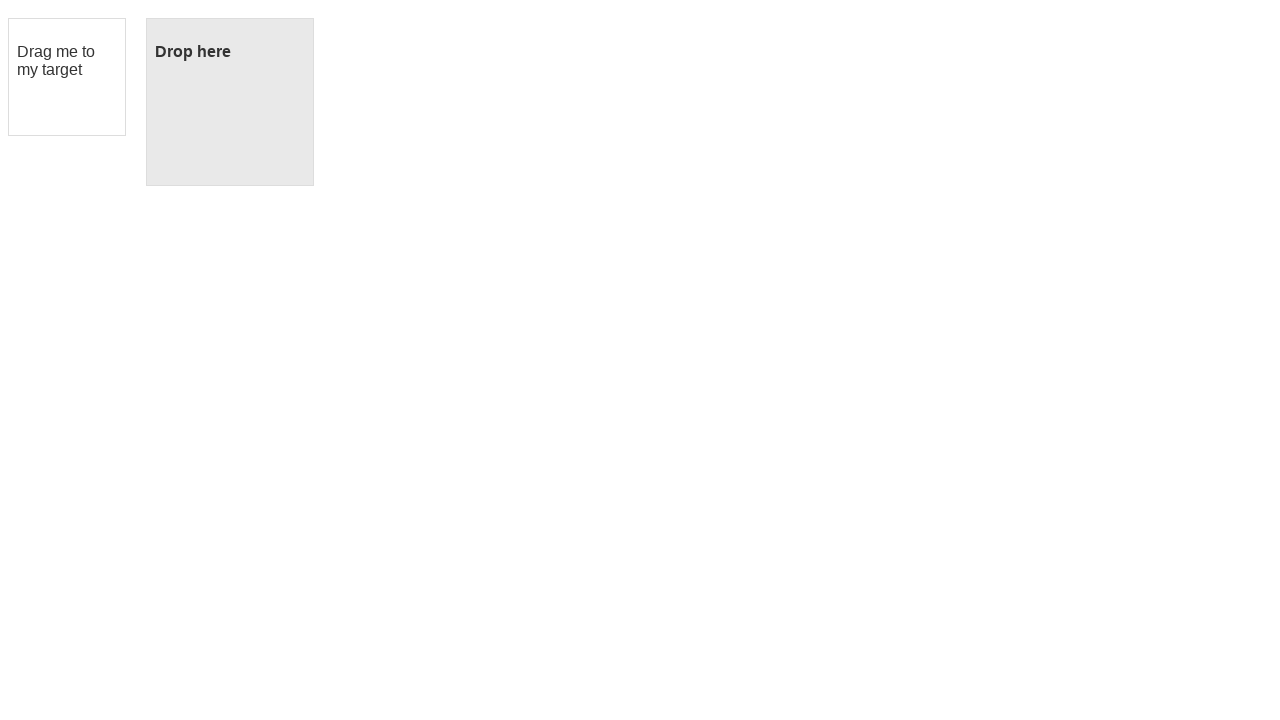

Located the droppable element with ID 'droppable'
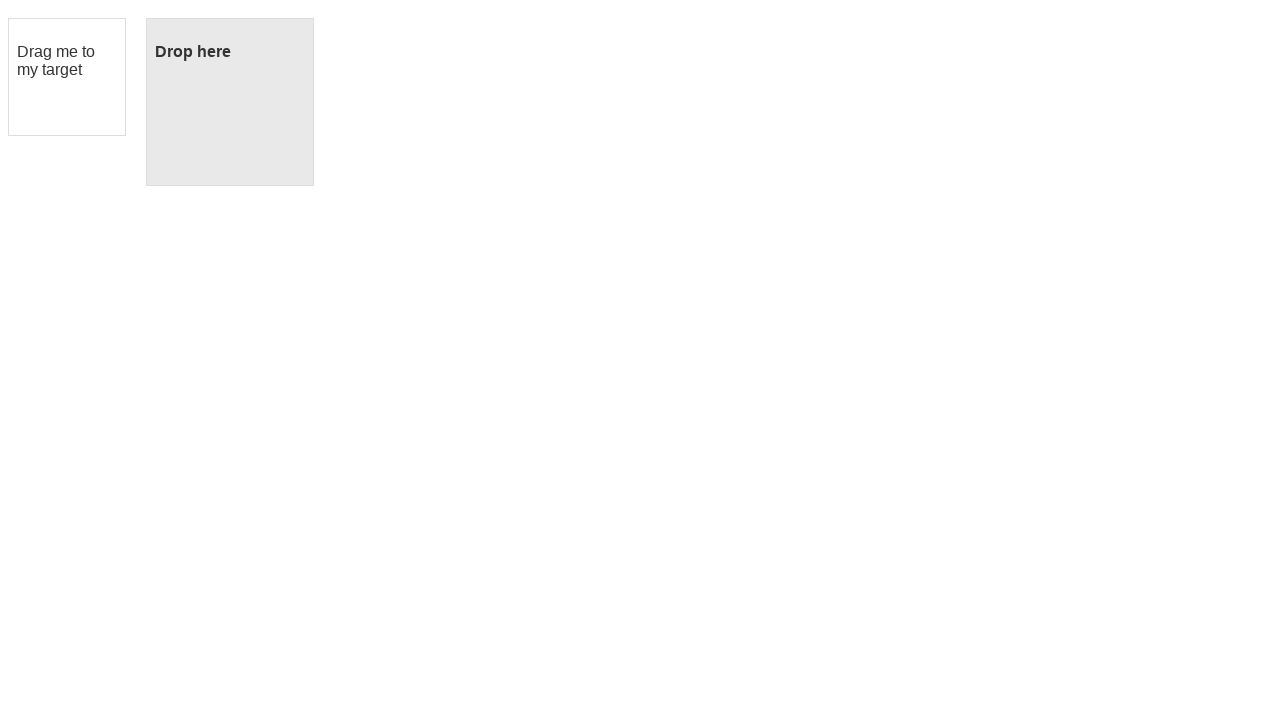

Dragged element onto droppable target at (230, 102)
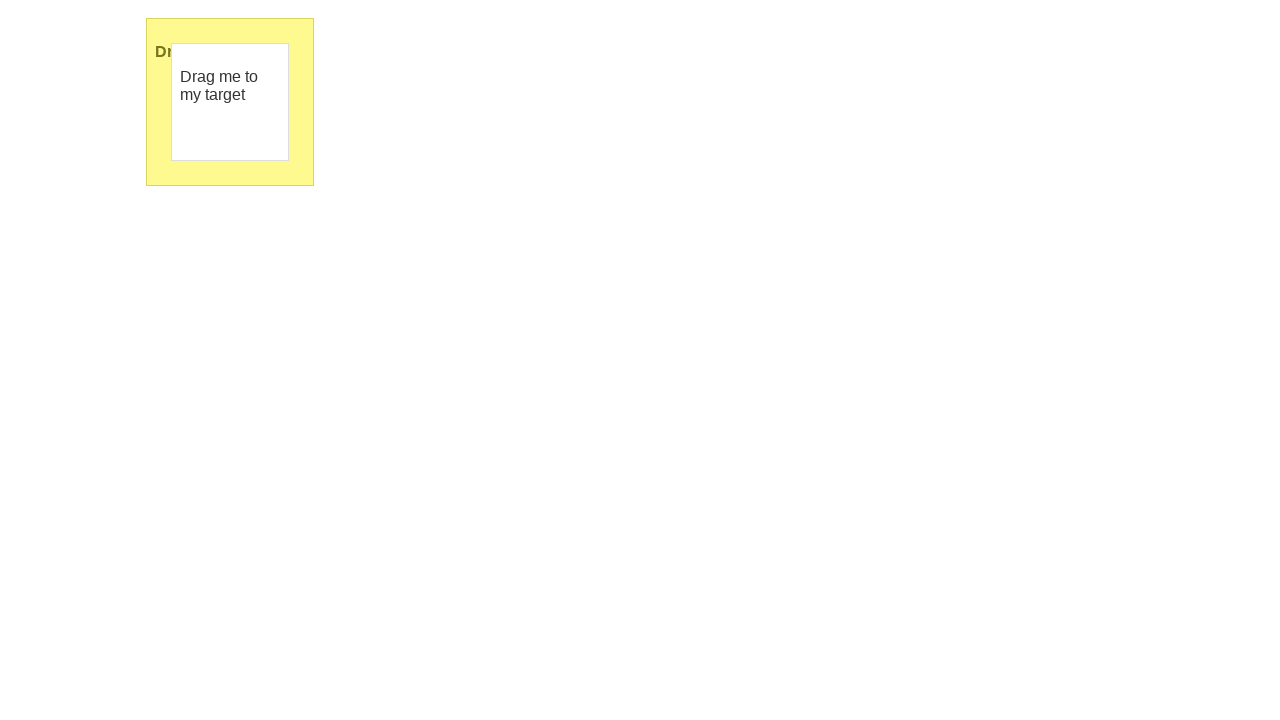

Verified drop was successful - droppable element now displays 'Dropped!' text
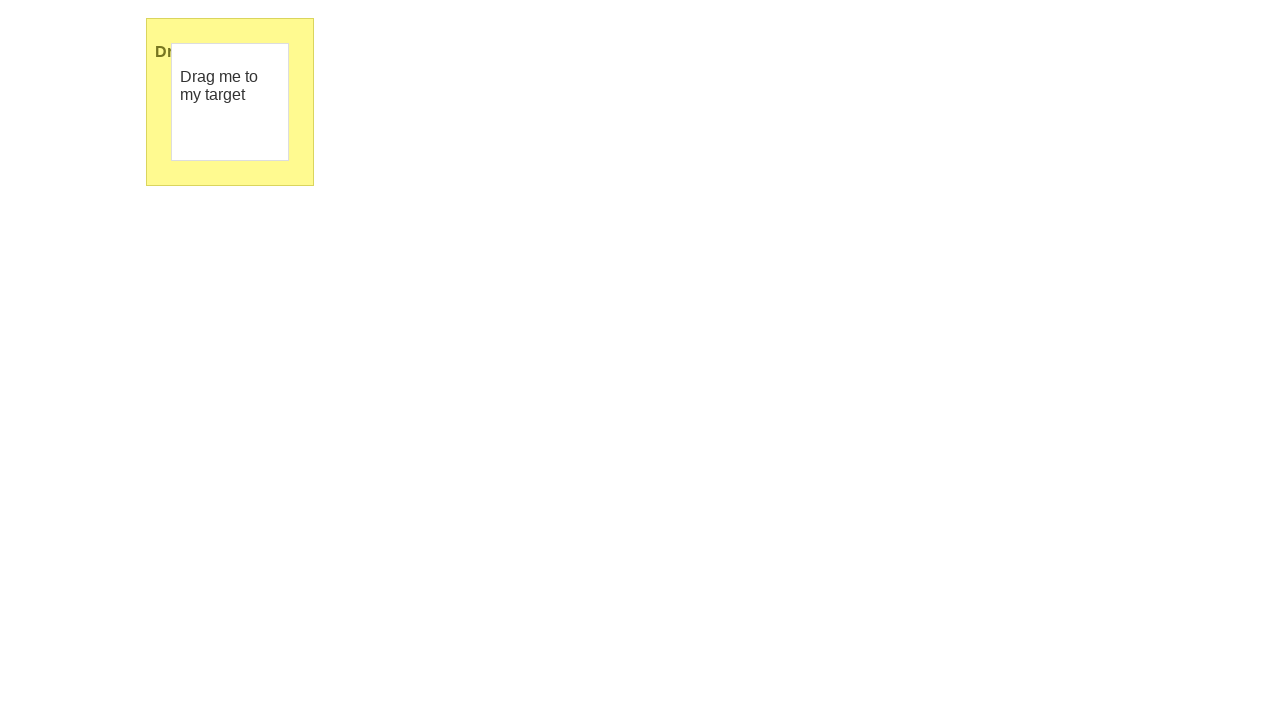

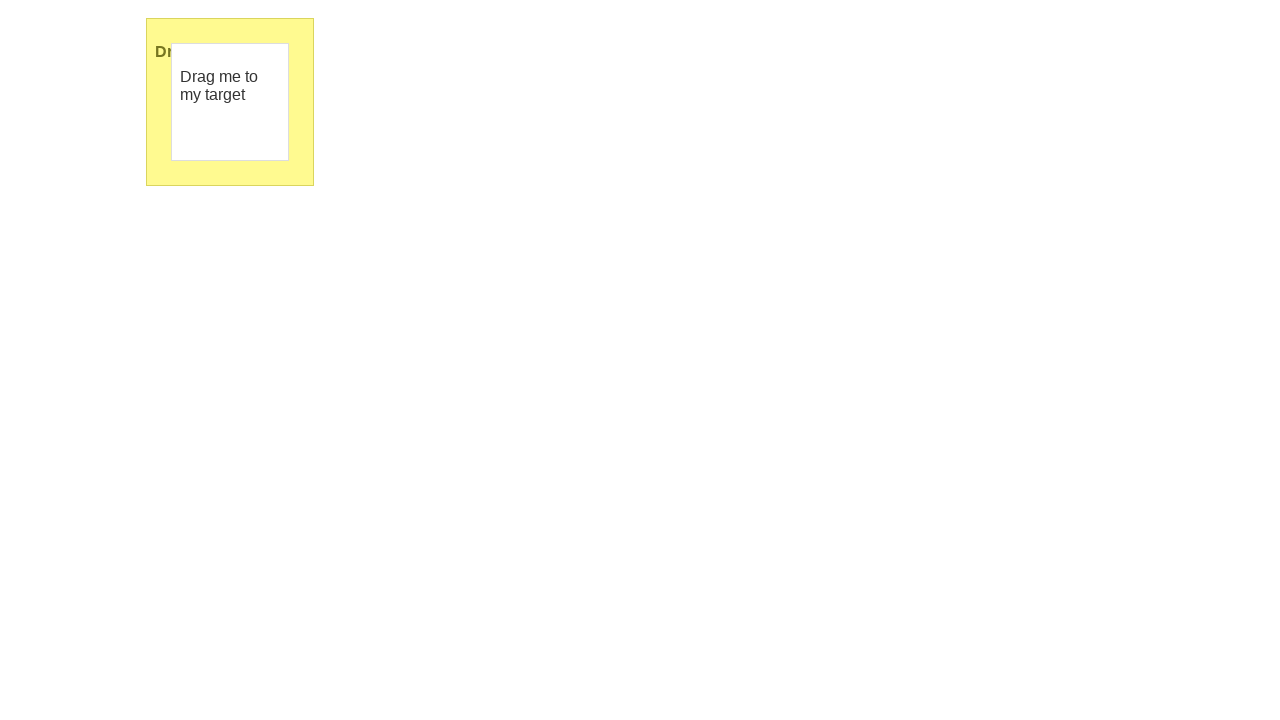